Verifies that navigating to the VWO app redirects to the login page and checks the URL and page title are correct.

Starting URL: https://app.vwo.com

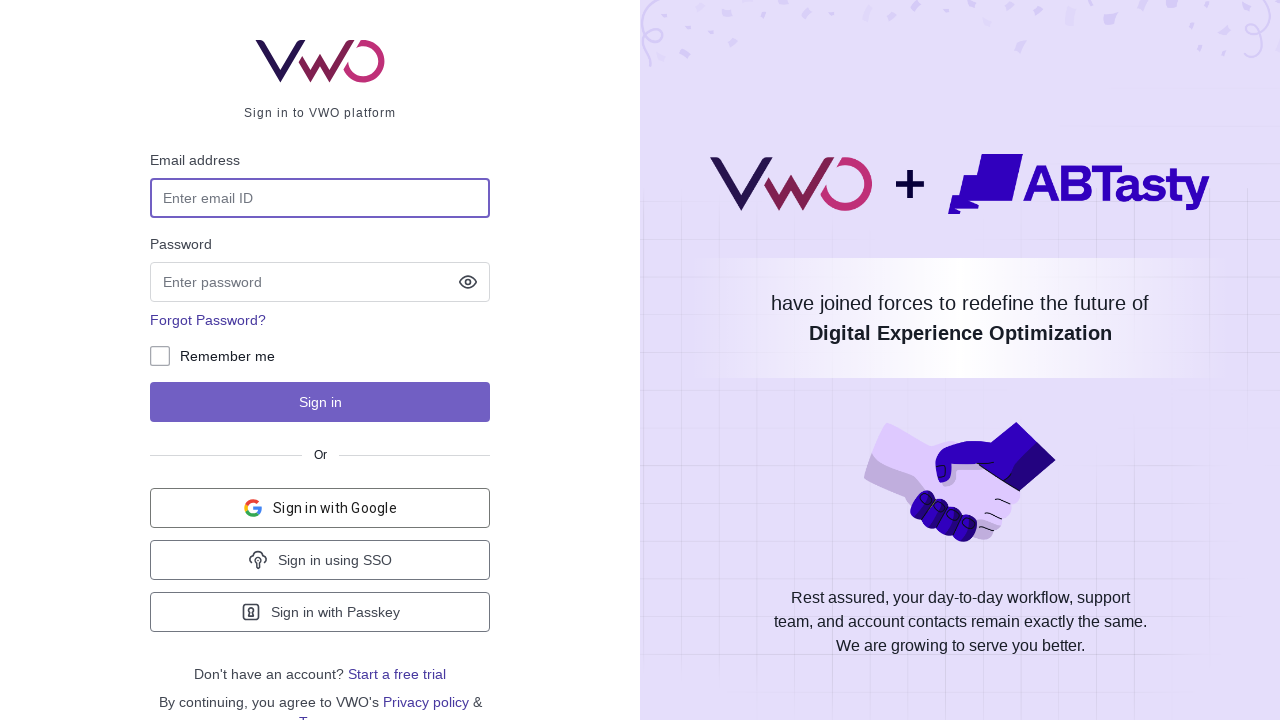

Navigated to https://app.vwo.com
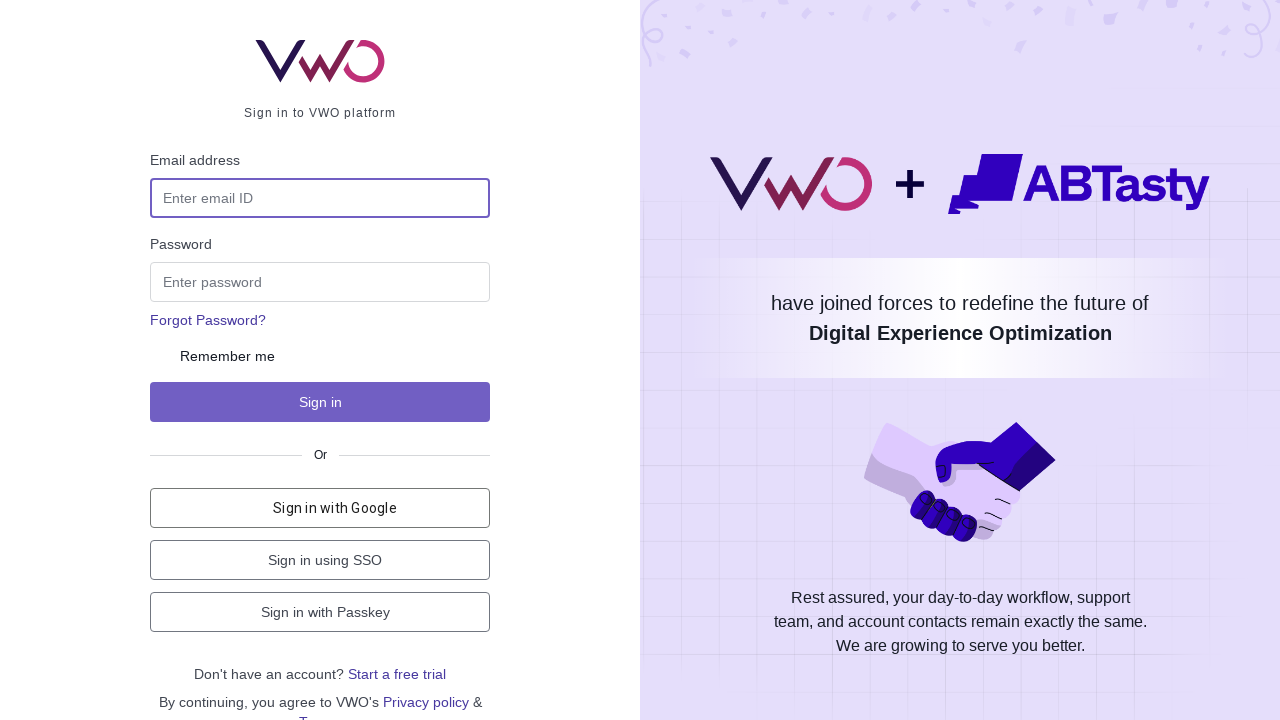

Waited for page to reach networkidle state
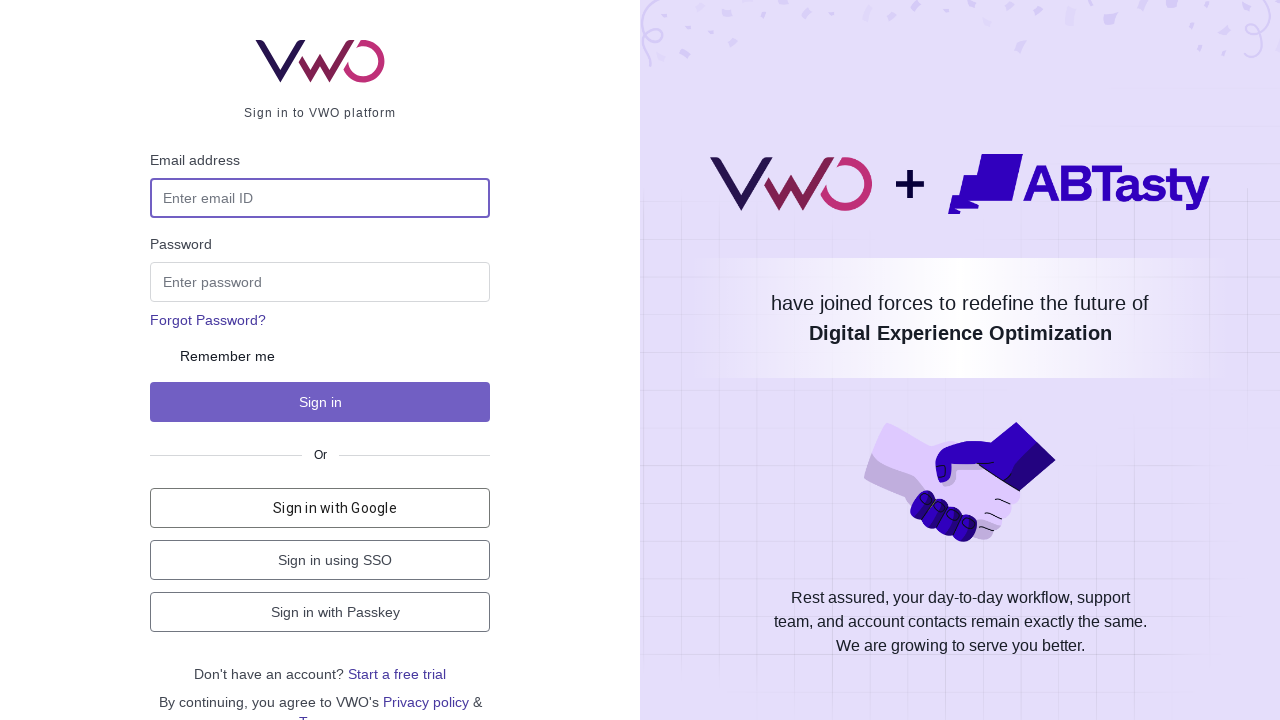

Verified URL redirected to login page: https://app.vwo.com/#/login
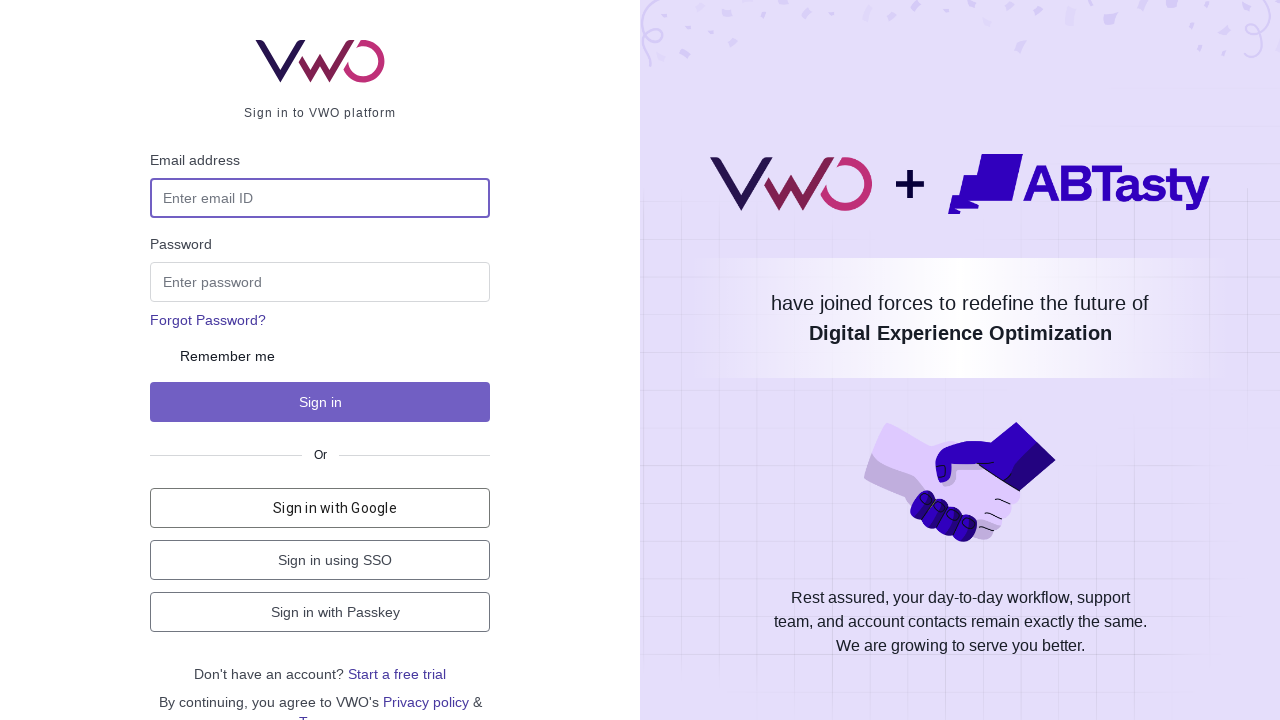

Verified page title is 'Login - VWO'
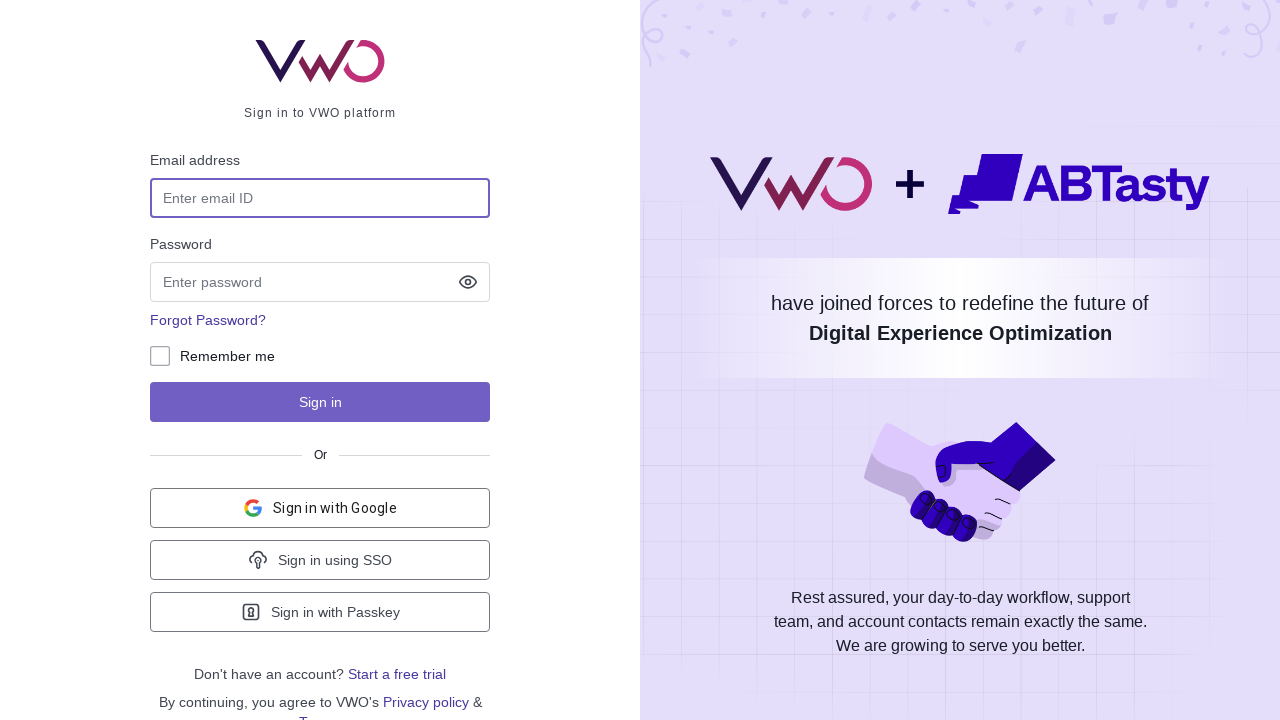

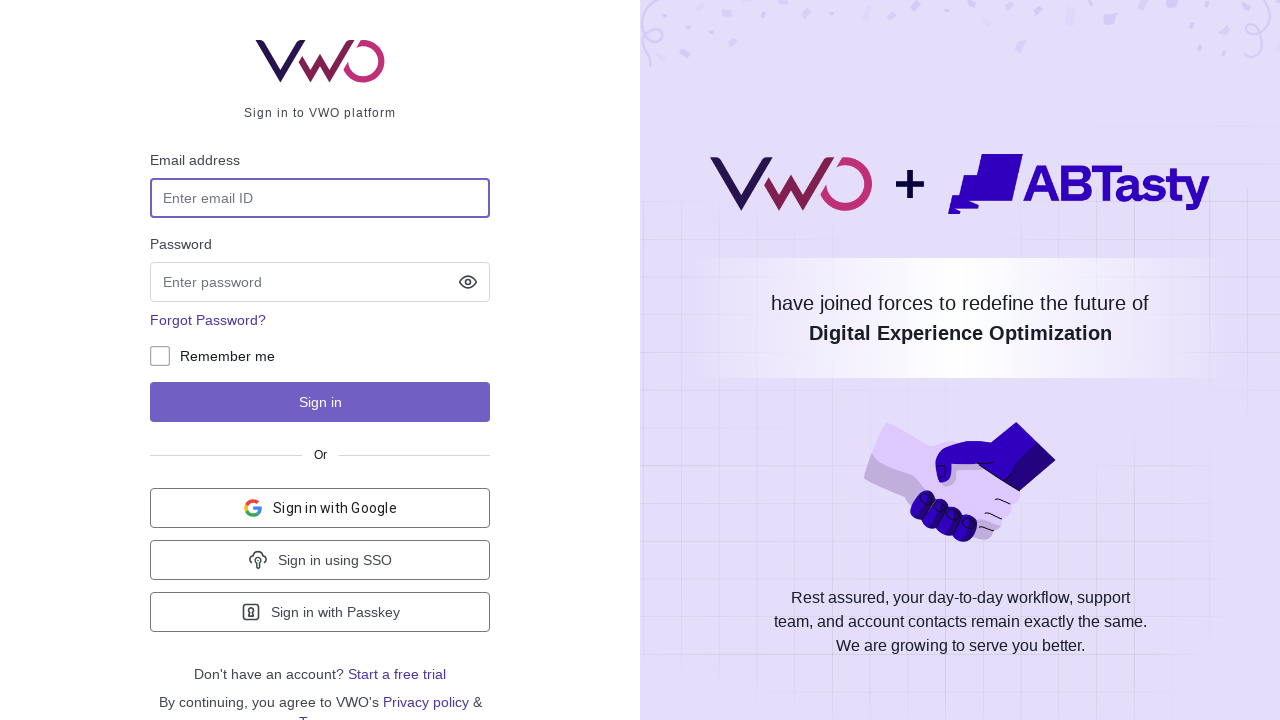